Navigates to El País news website and verifies that the first article headline is displayed

Starting URL: https://elpais.com/

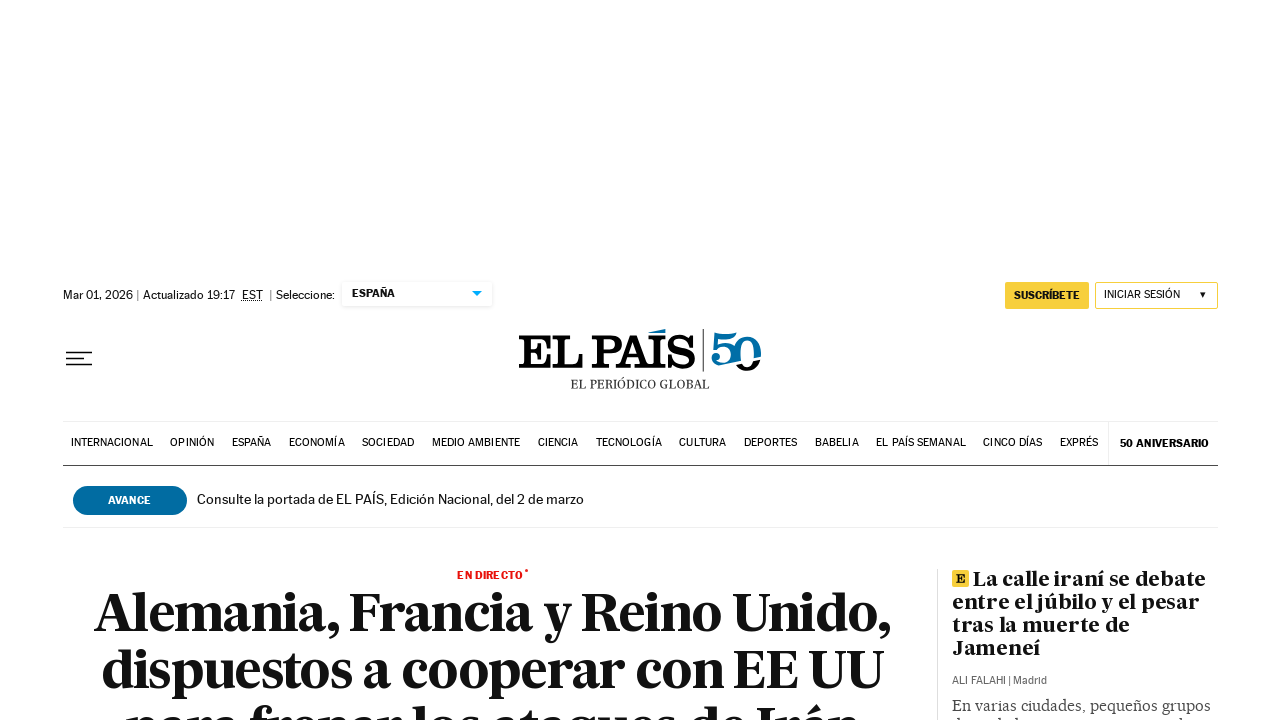

Navigated to El País website
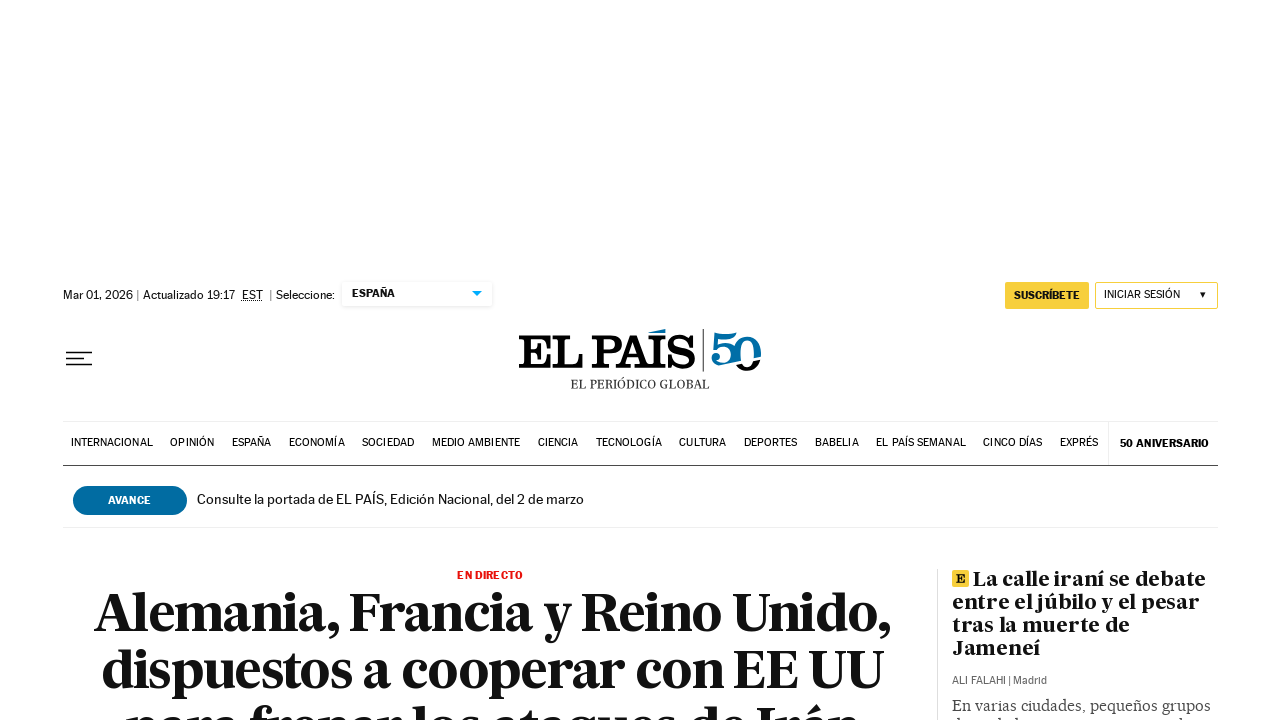

First article headline loaded and is displayed
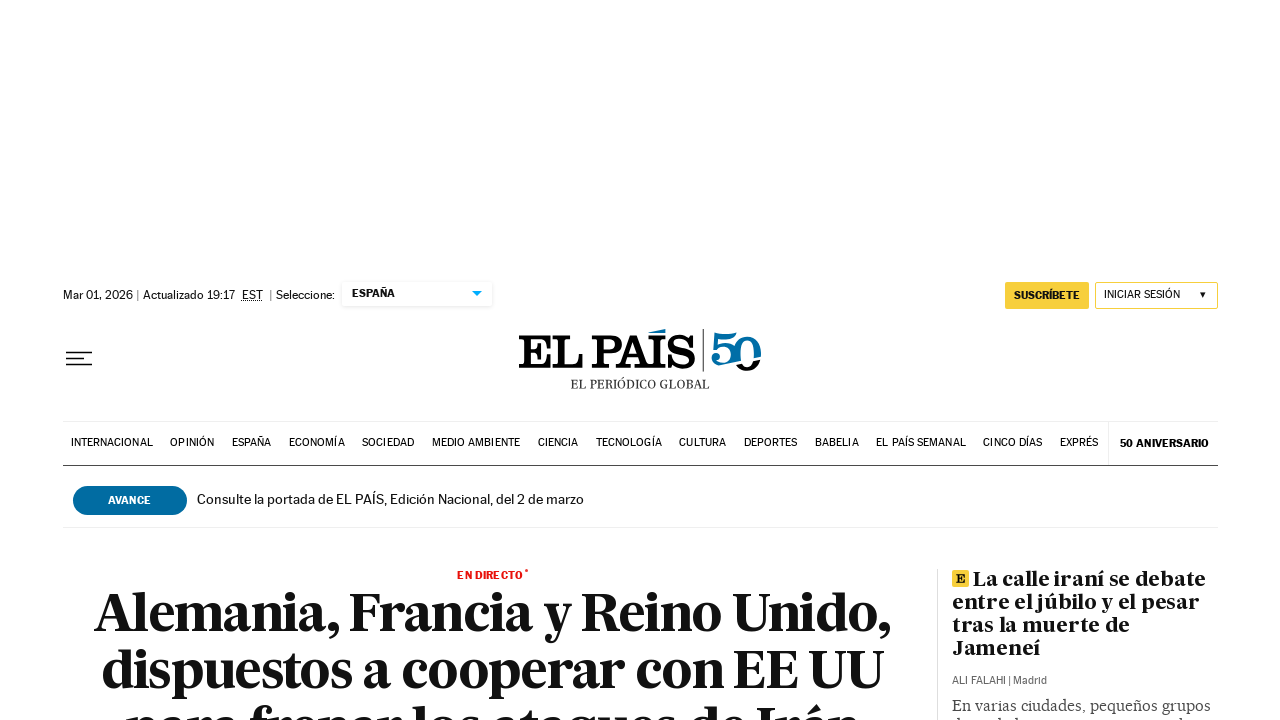

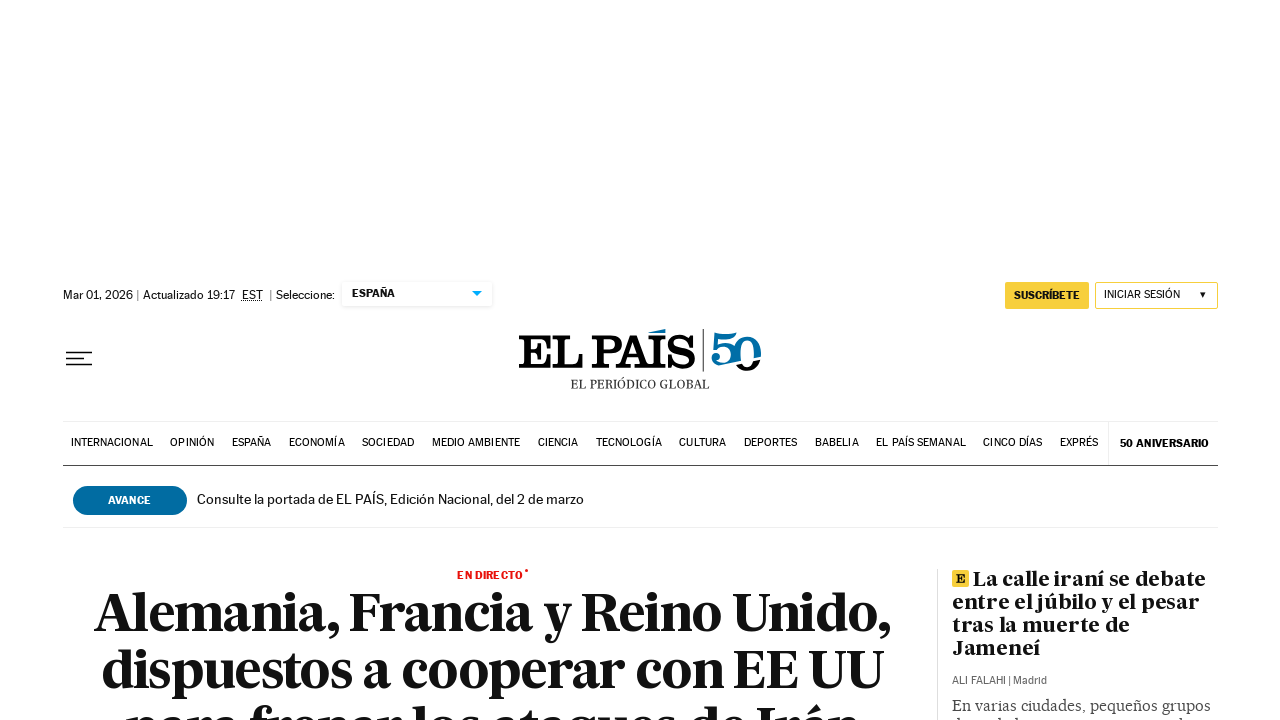